Tests clicking the adder button and using a sleep to wait for the dynamically added element to appear

Starting URL: https://www.selenium.dev/selenium/web/dynamic.html

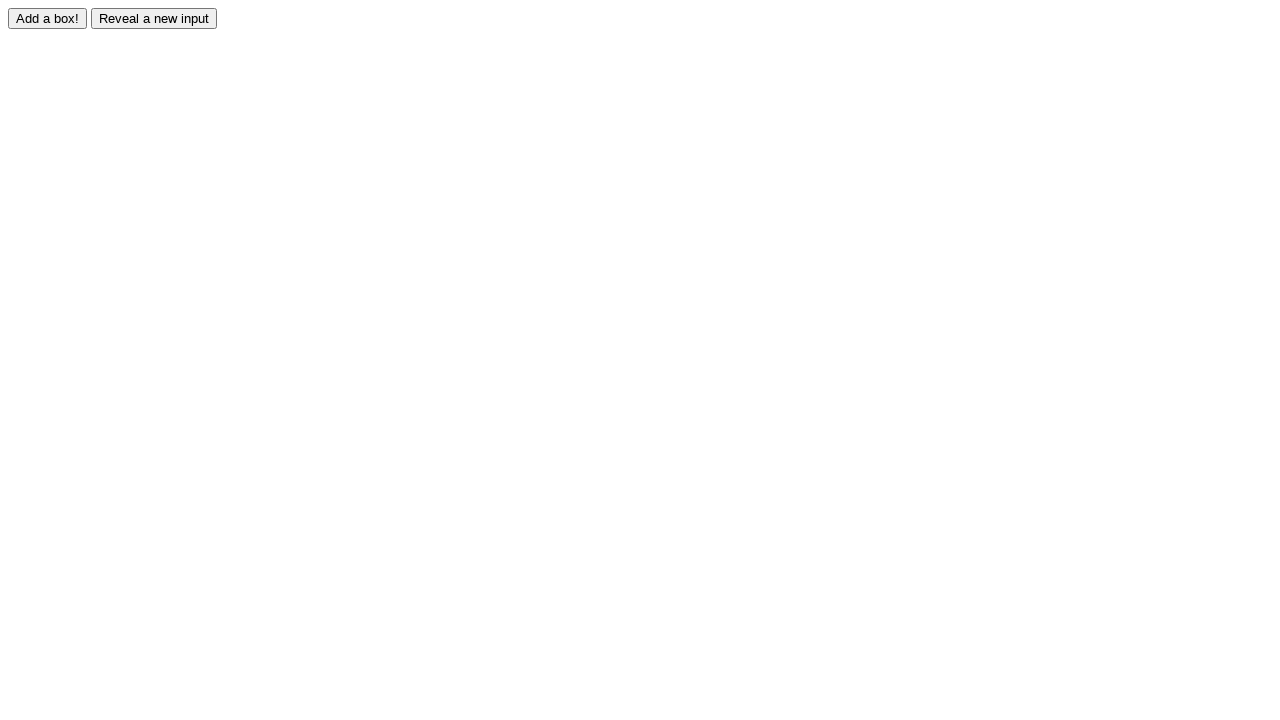

Clicked the adder button to dynamically add element at (48, 18) on #adder
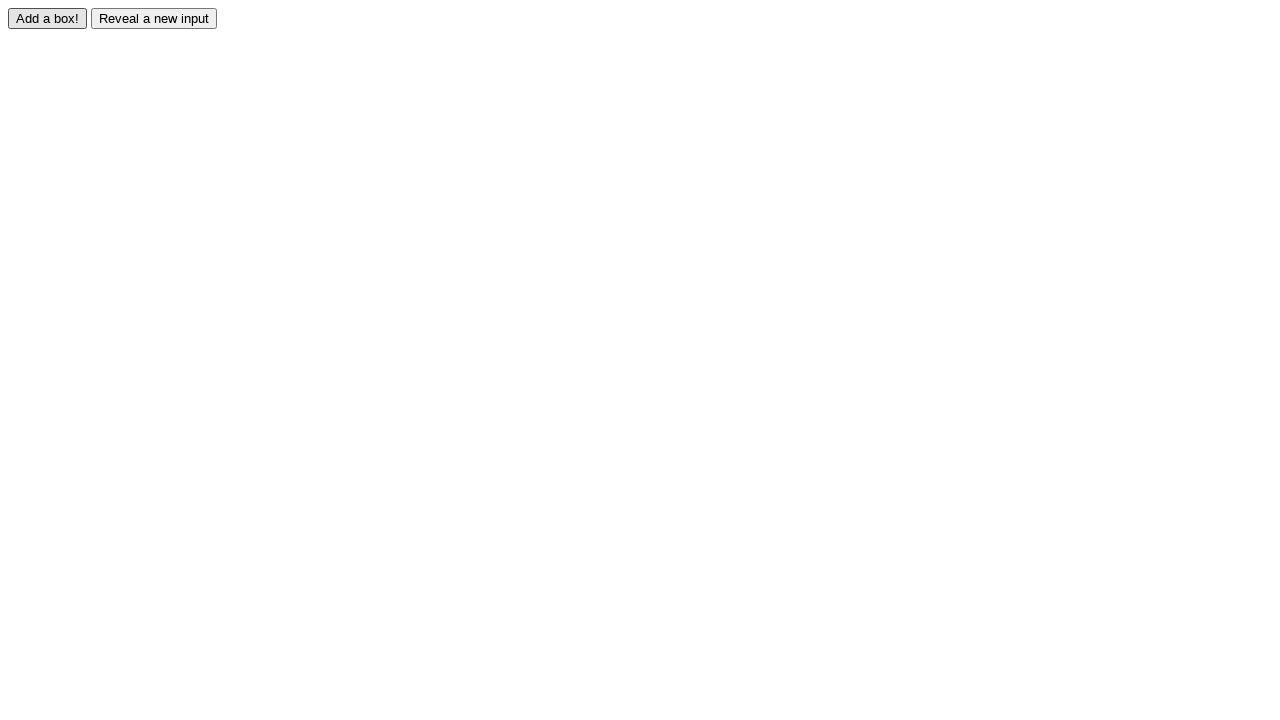

Slept for 1 second to wait for dynamically added element
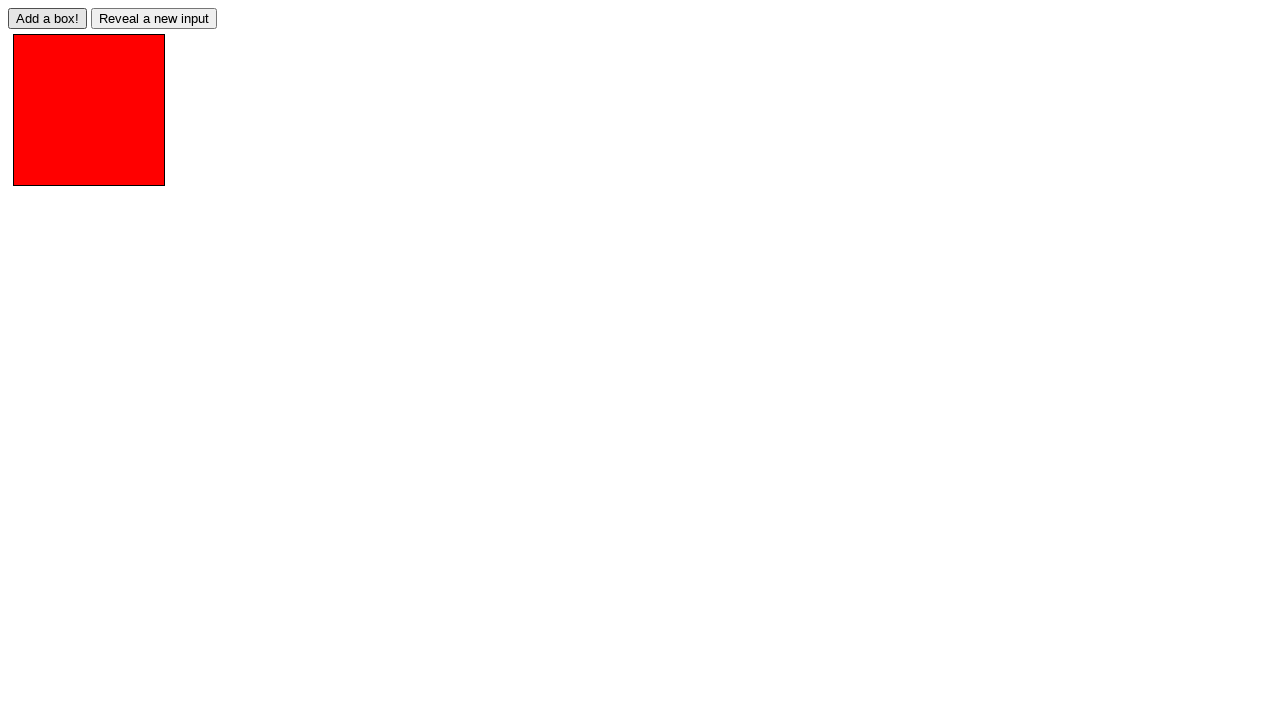

Located the dynamically added element with id 'box0'
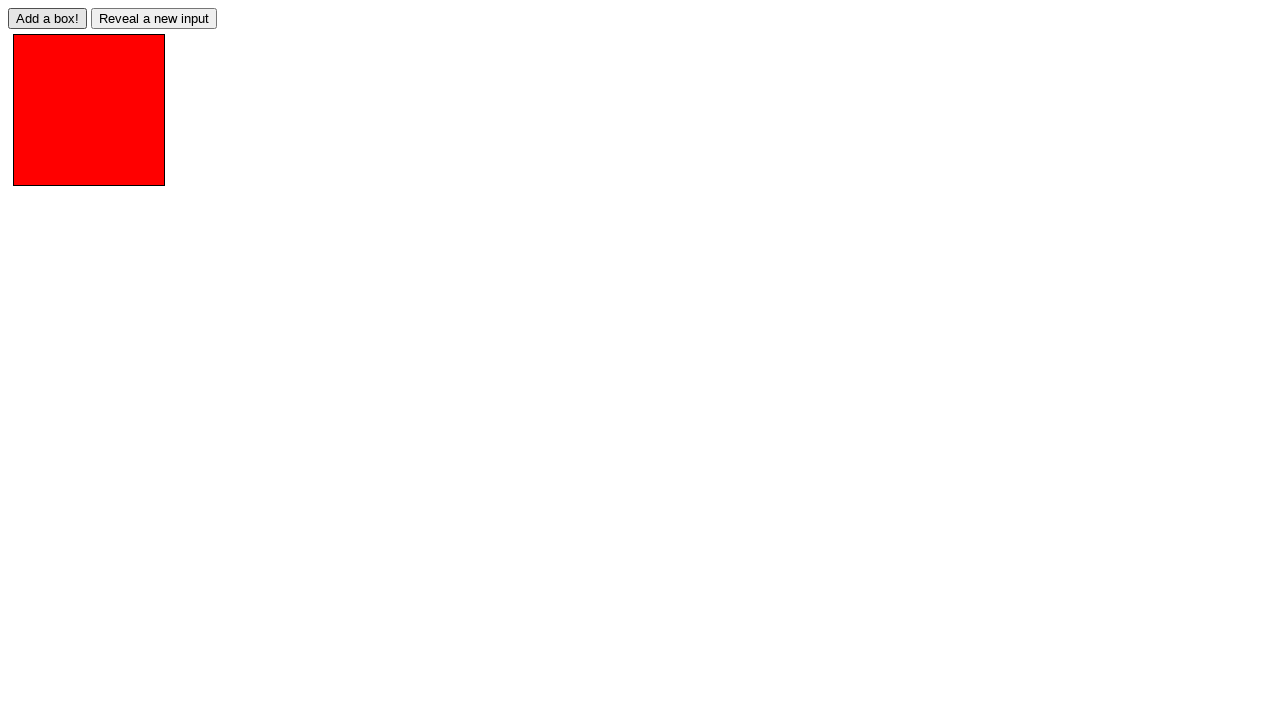

Verified that the added element has class 'redbox'
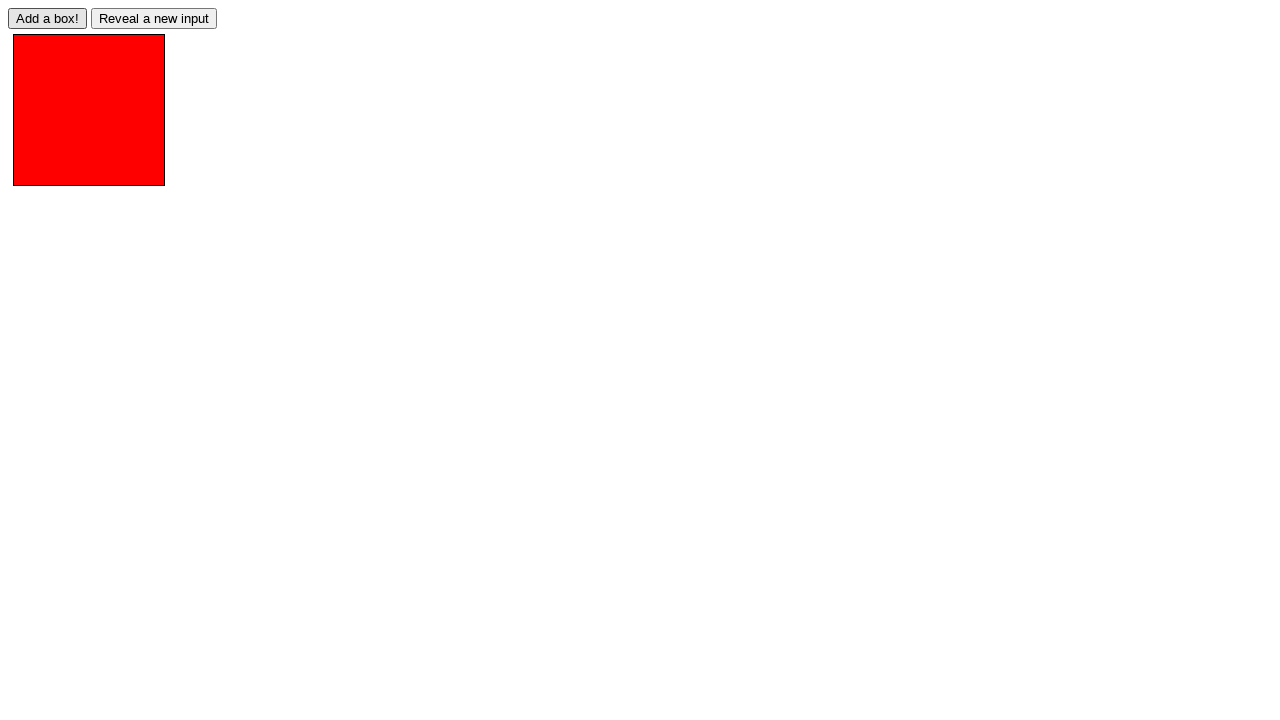

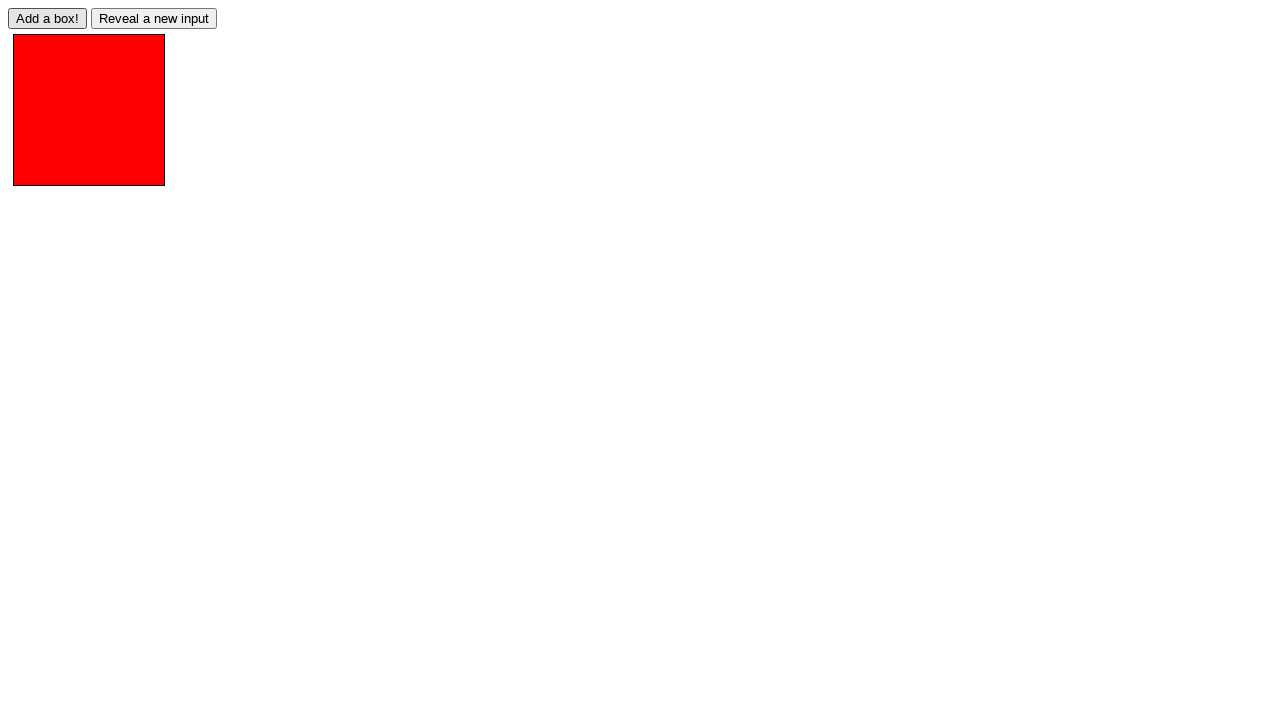